Tests the vegetable search functionality by entering "Rice" in the search field and verifying that filtered results match the search term

Starting URL: https://rahulshettyacademy.com/seleniumPractise/#/offers

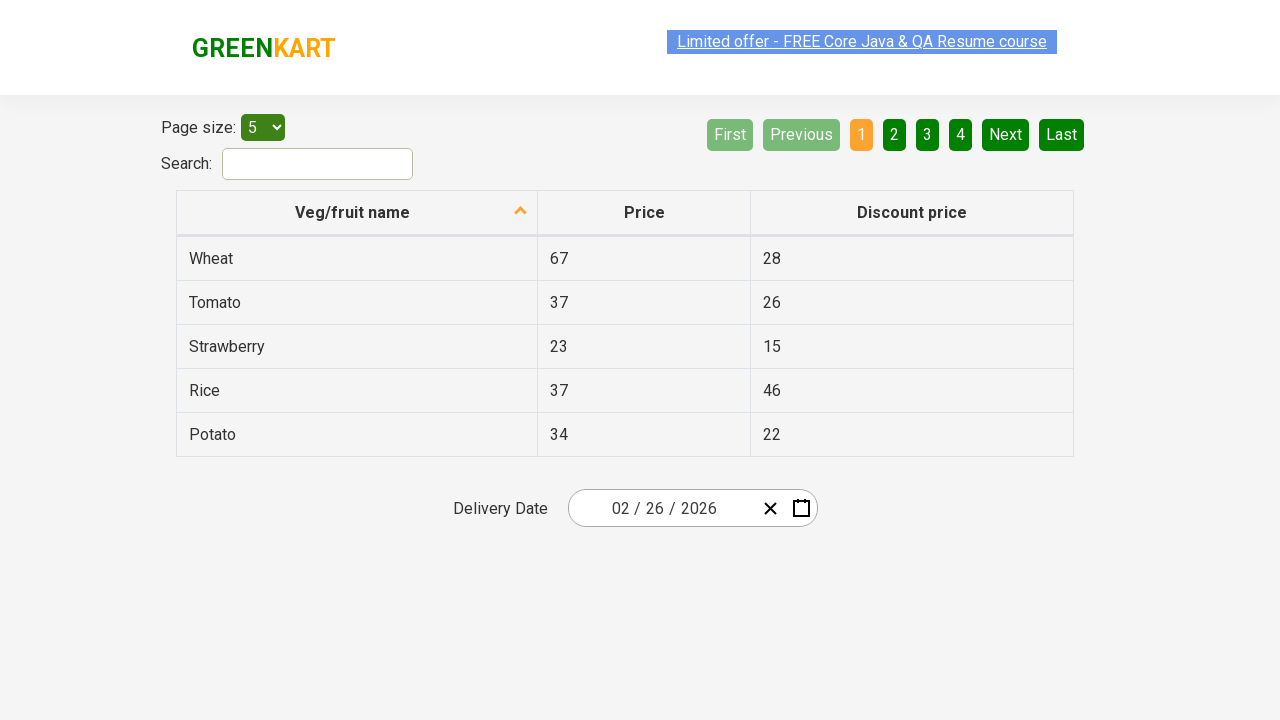

Entered 'Rice' in the search field on input#search-field
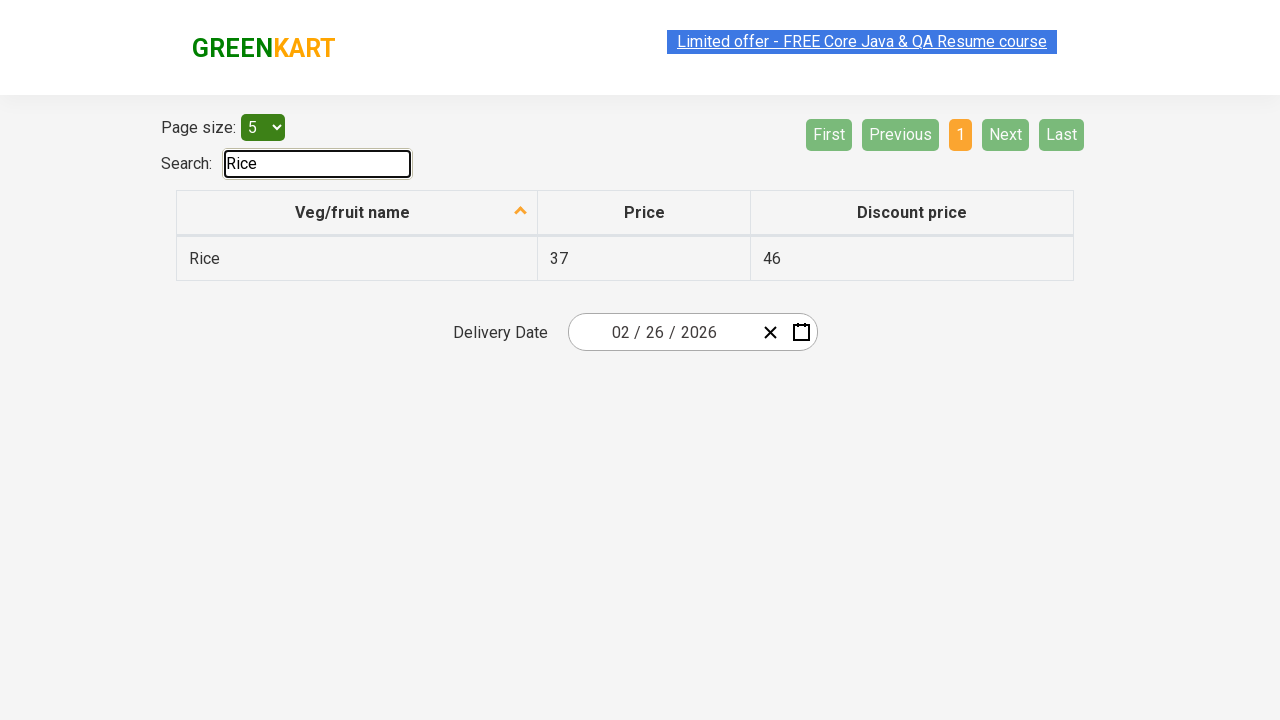

Waited for table to update with filtered results
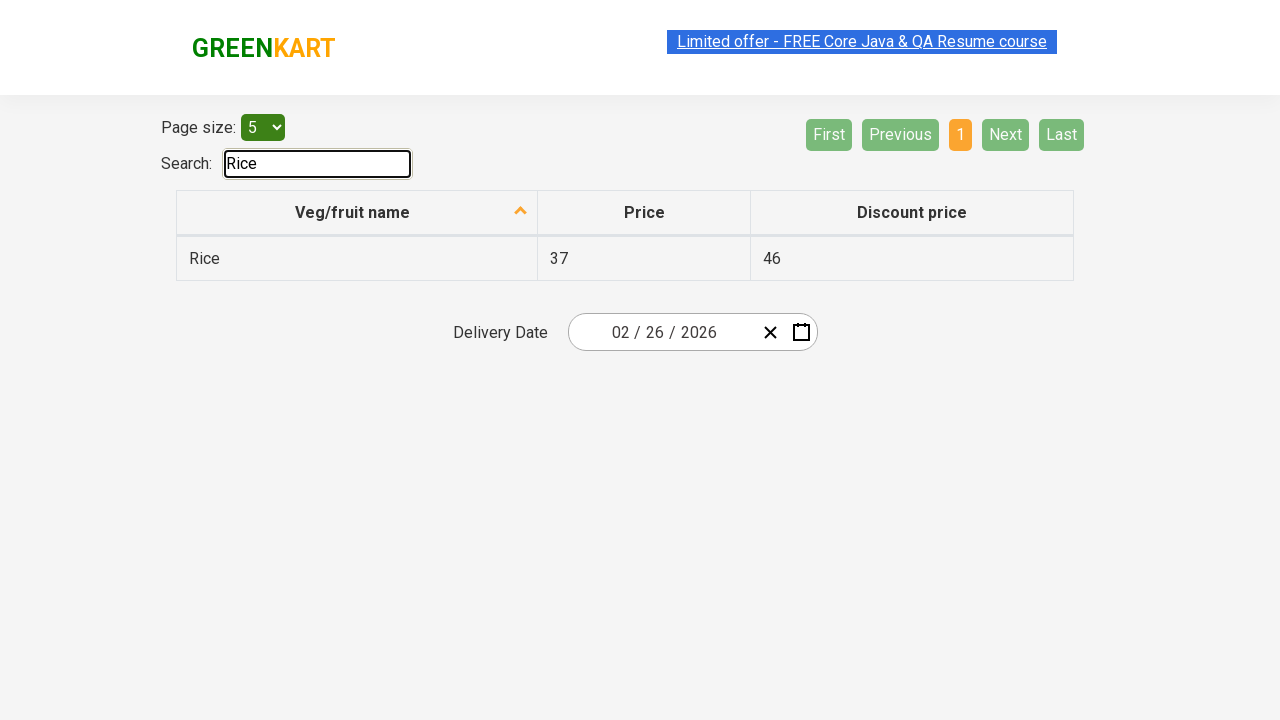

Retrieved filtered items from table
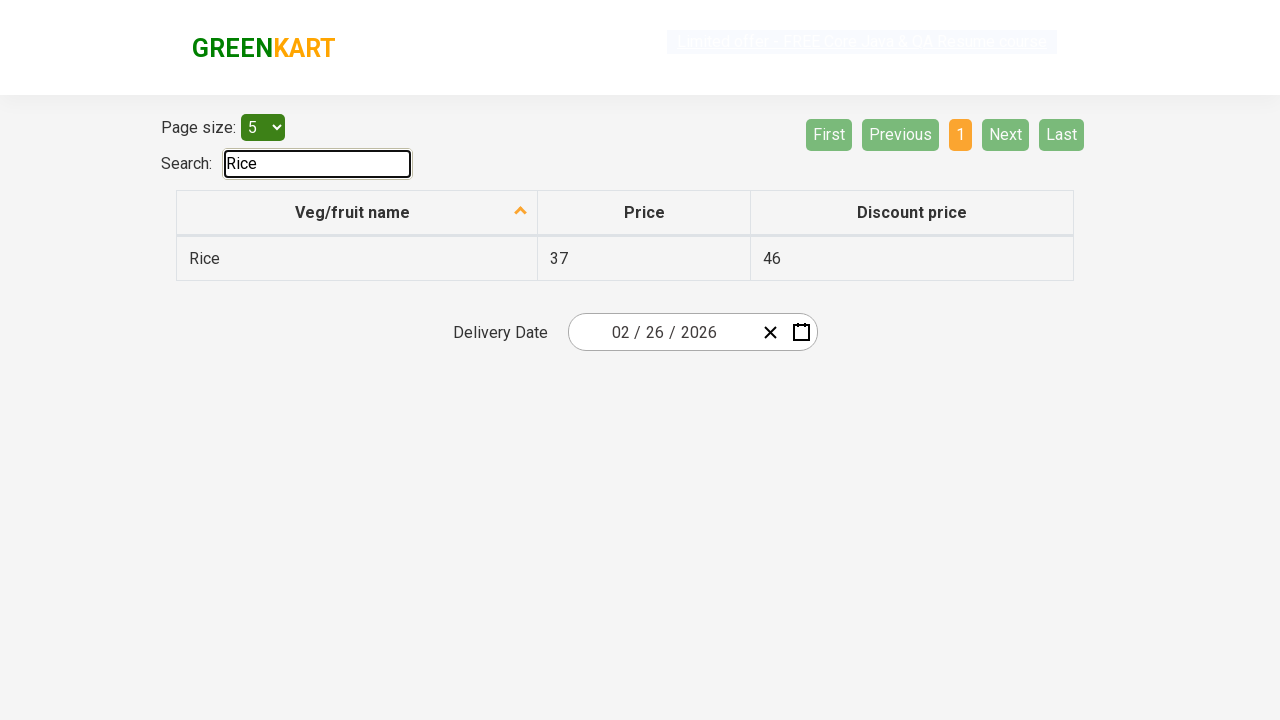

Verified all filtered results contain 'Rice'
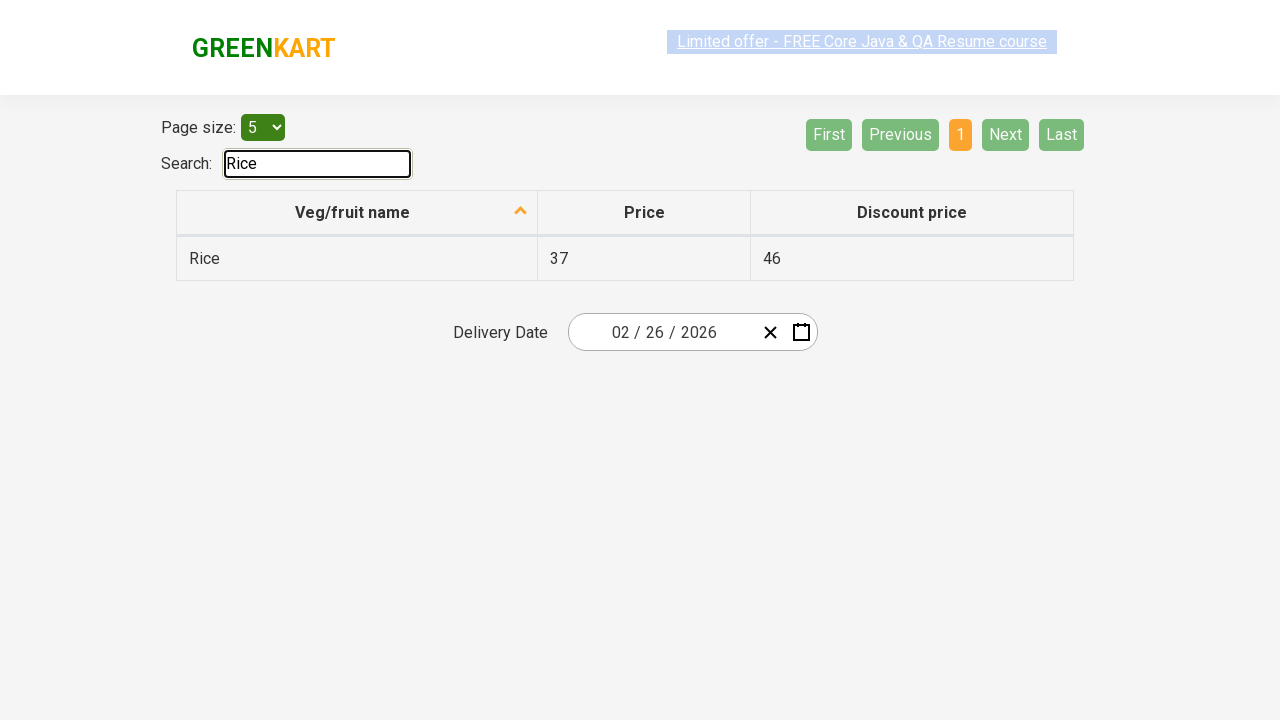

Verified that search returned at least one result
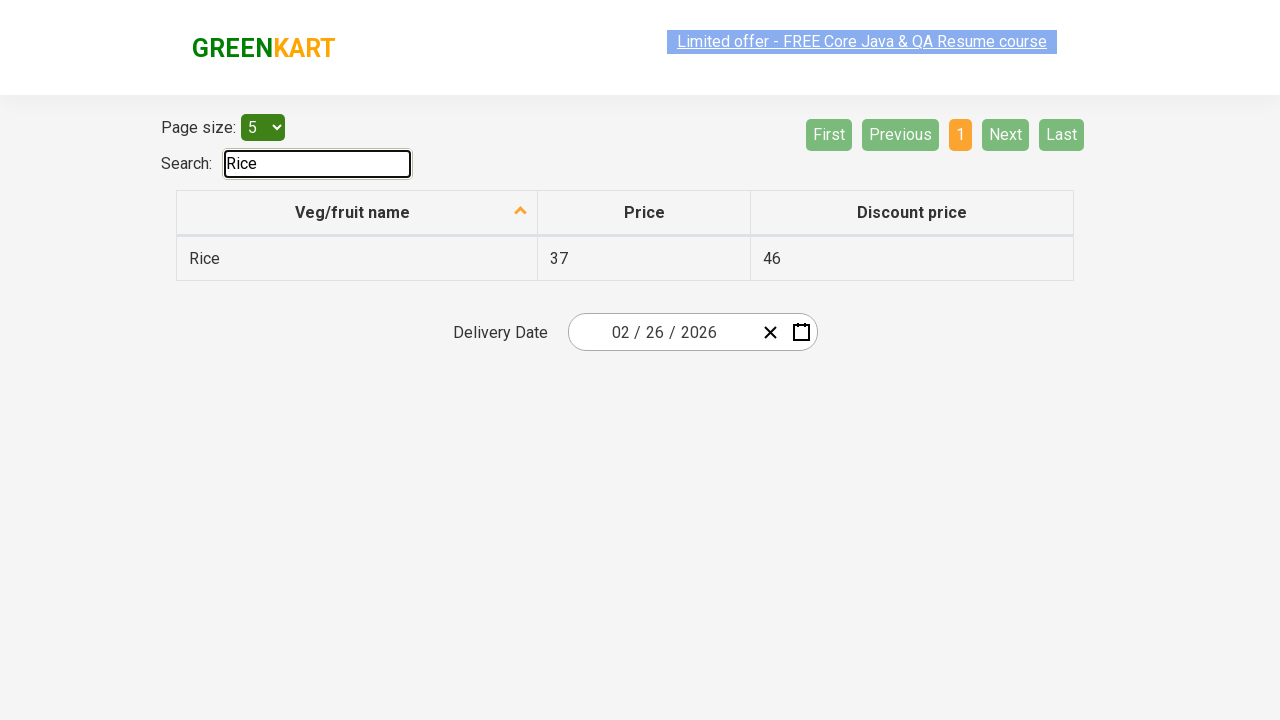

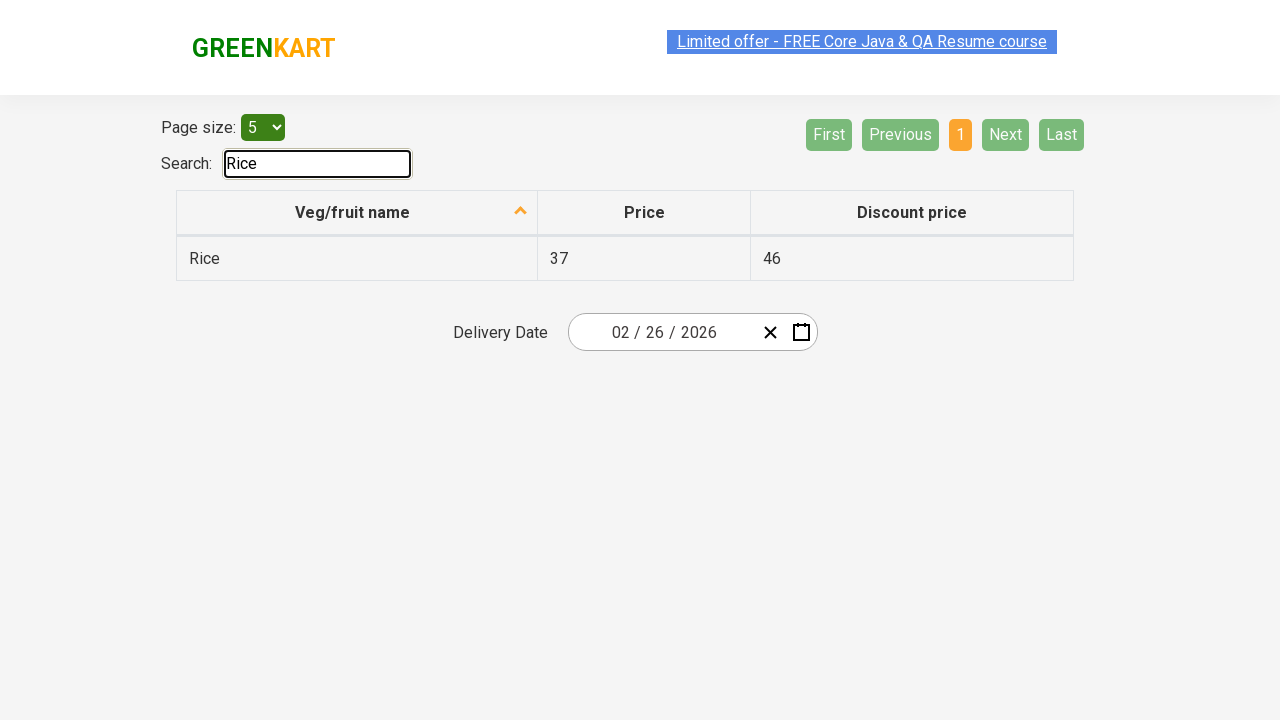